Tests dropdown selection functionality by selecting an option using index from a dropdown menu on a demo page

Starting URL: https://the-internet.herokuapp.com/dropdown

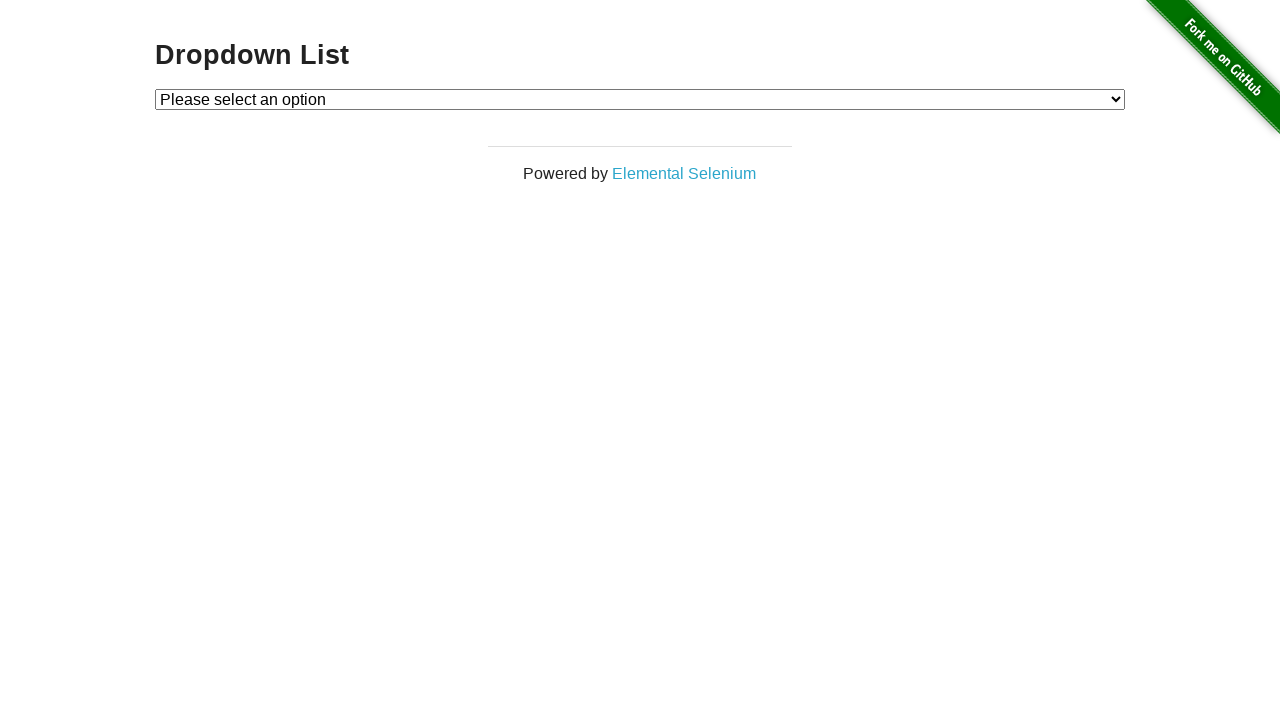

Navigated to dropdown demo page
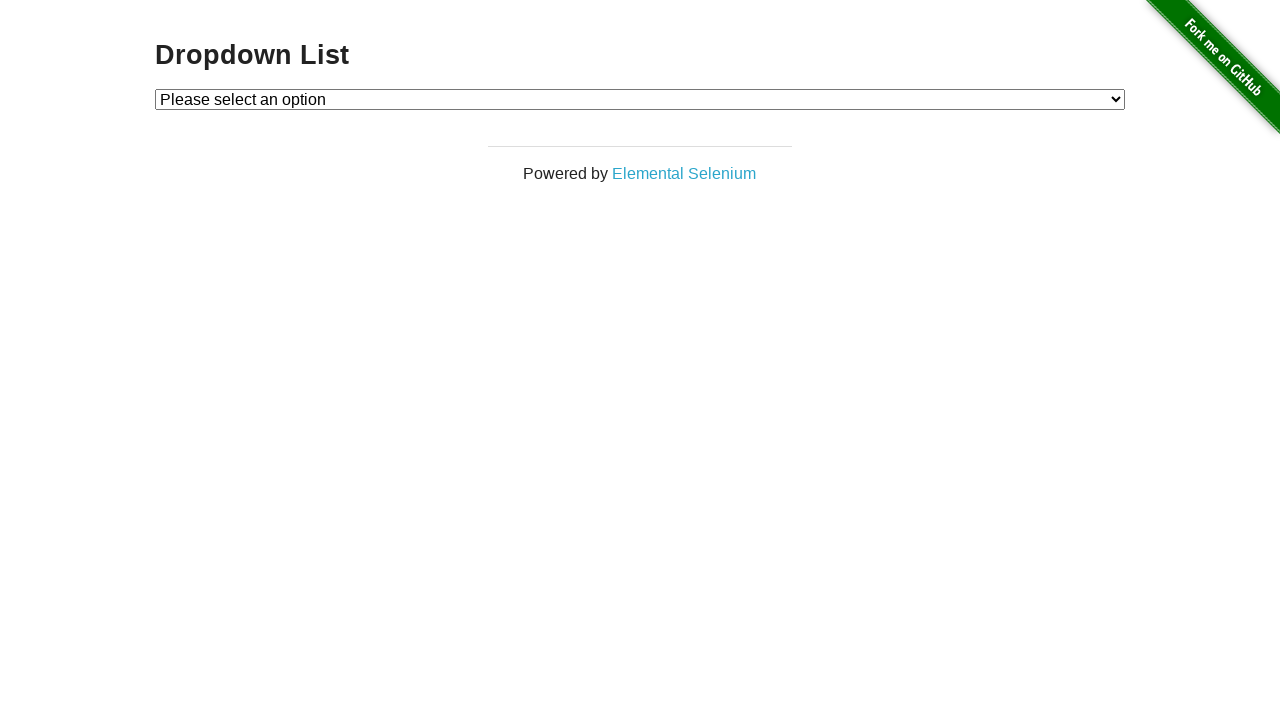

Located dropdown element
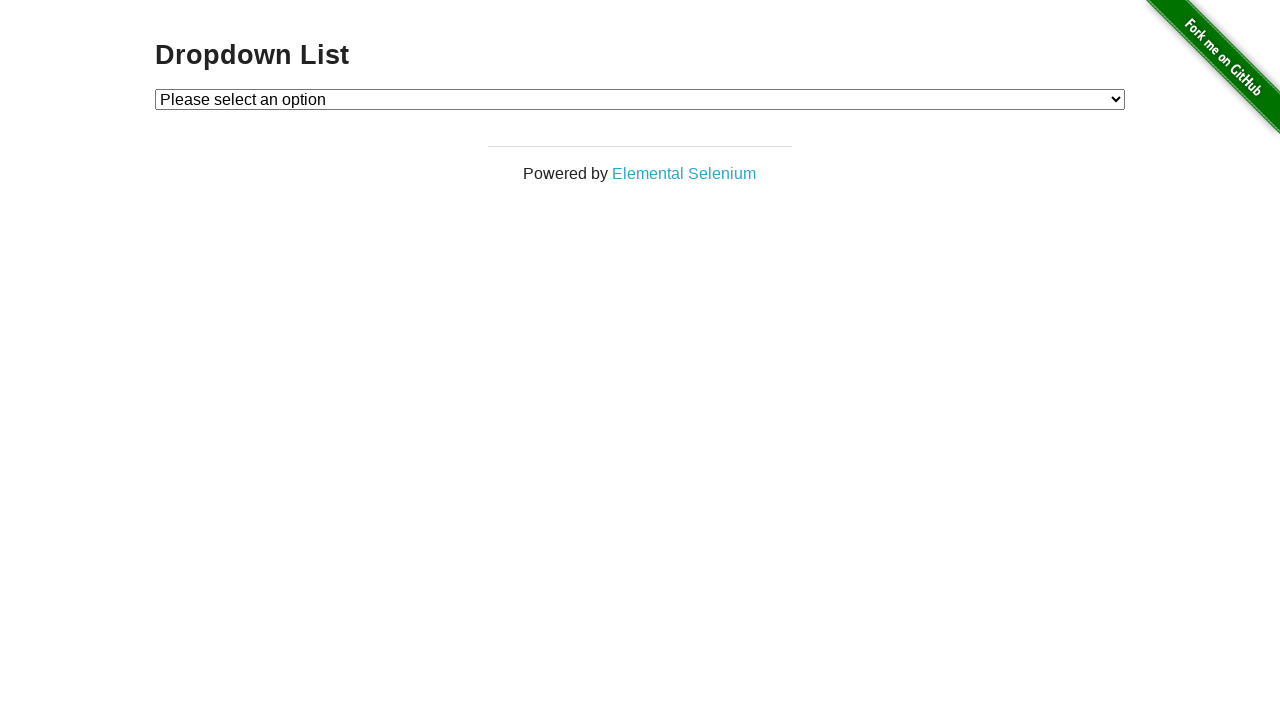

Selected option by index 1 from dropdown on #dropdown
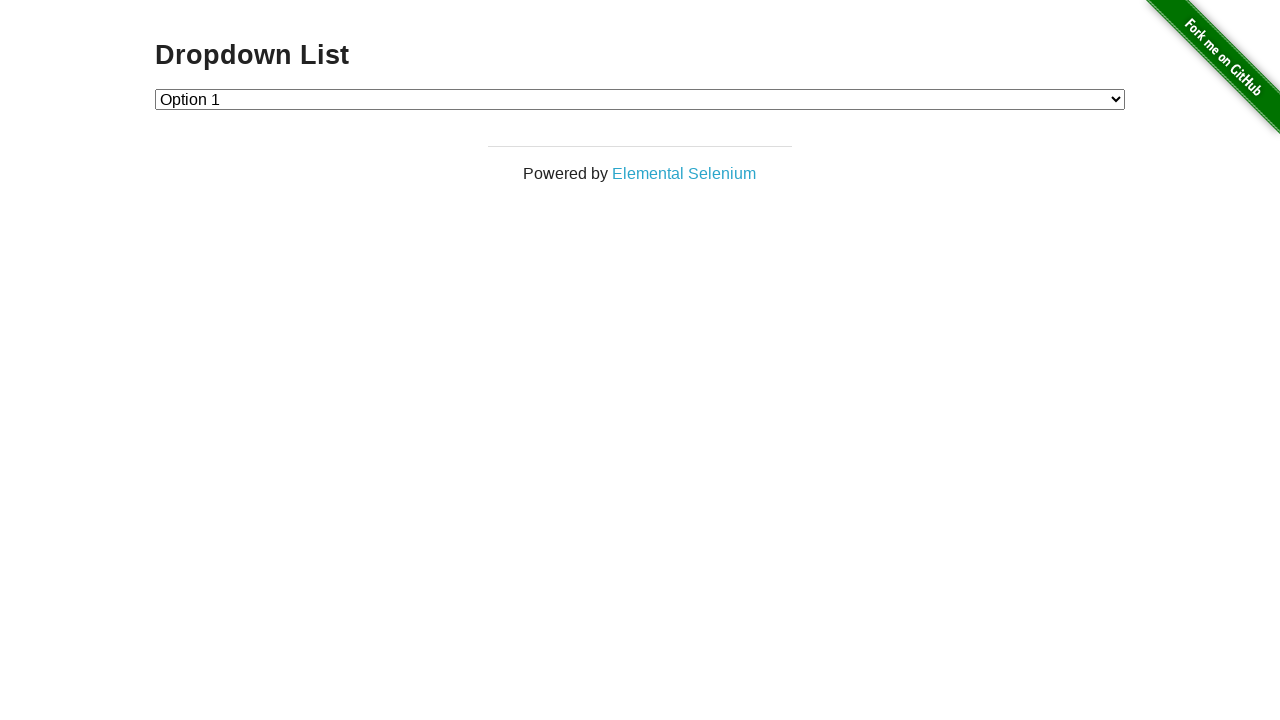

Waited 500ms for dropdown selection to take effect
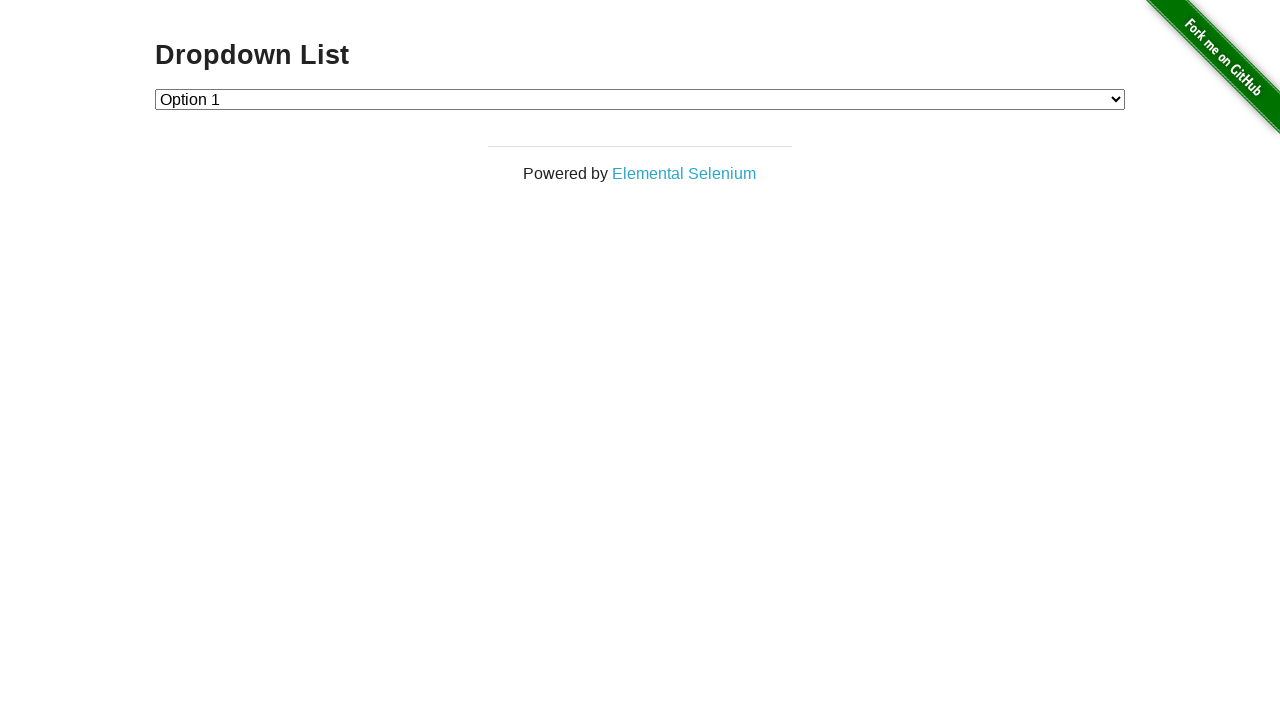

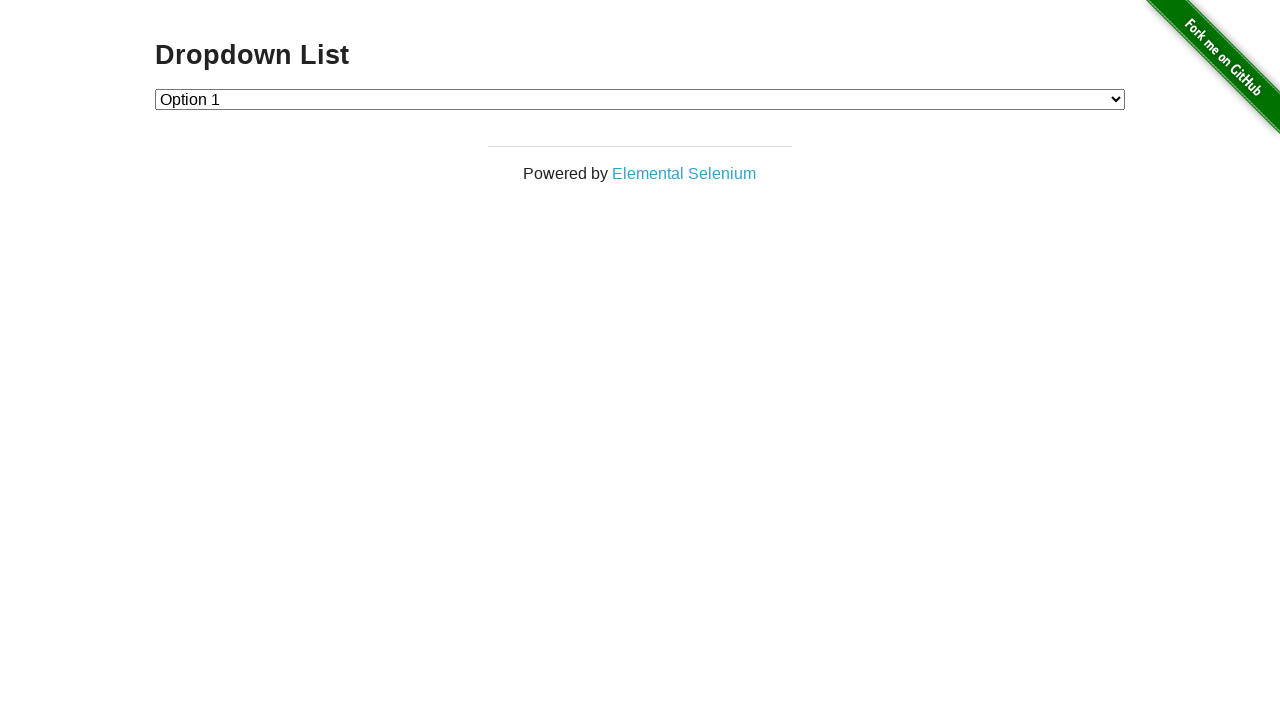